Tests dropdown selection functionality by selecting options using different methods (index, value, and visible text)

Starting URL: https://the-internet.herokuapp.com/dropdown

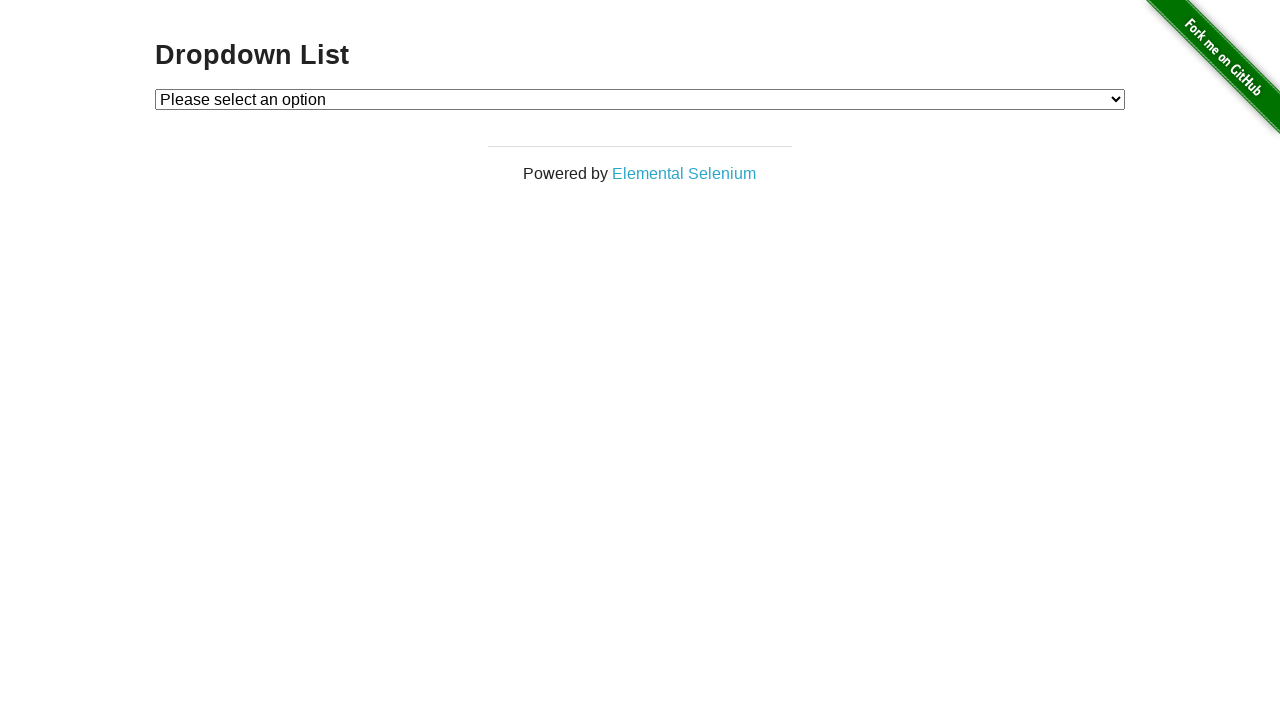

Navigated to dropdown test page
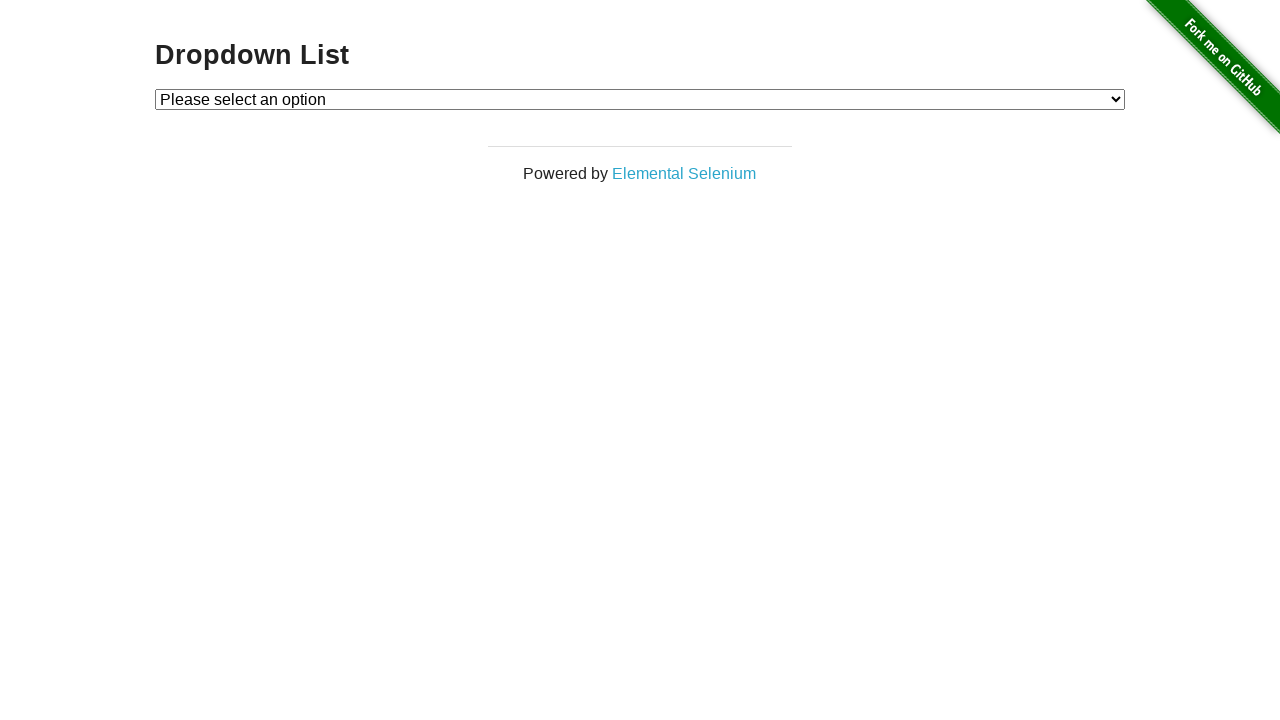

Located dropdown element
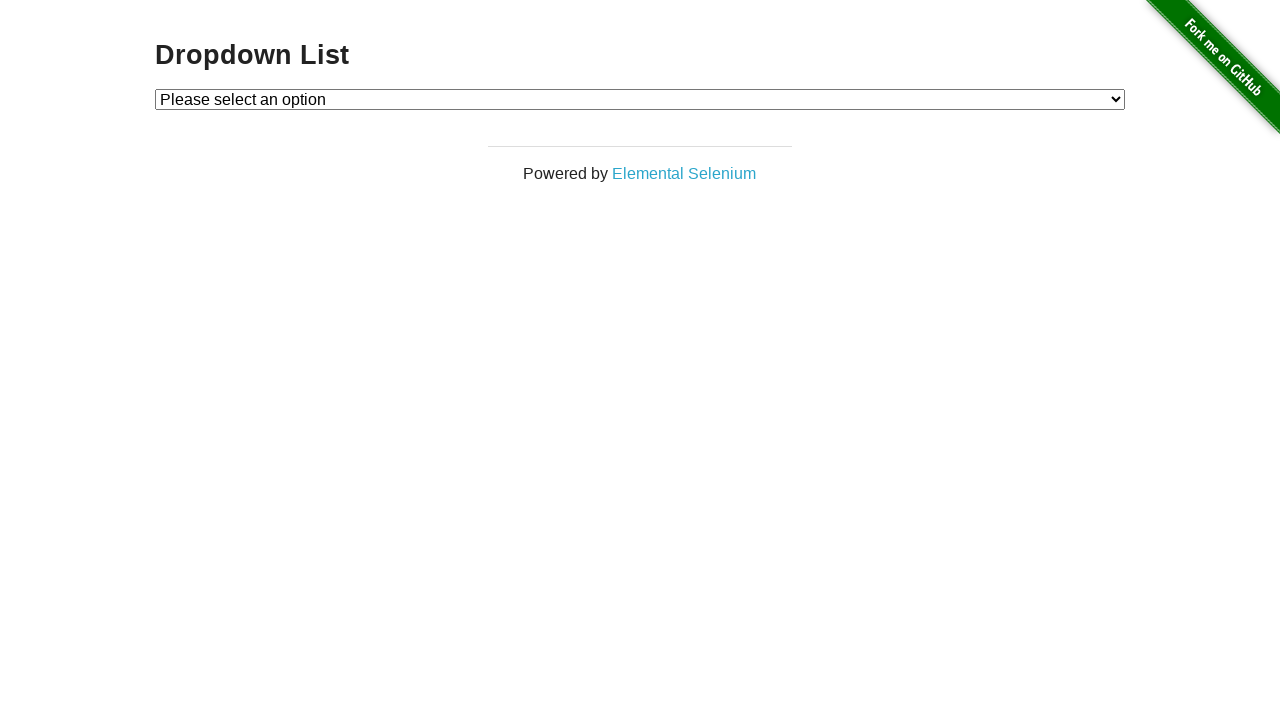

Selected Option 1 by index on #dropdown
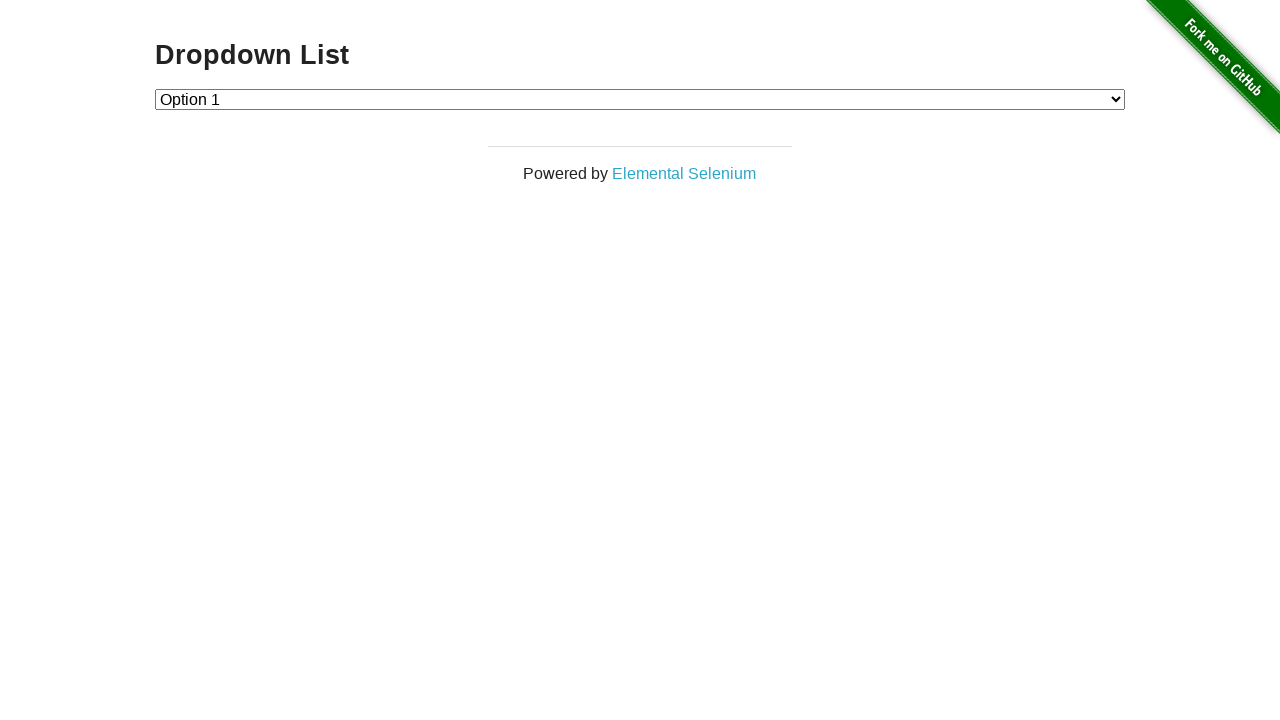

Selected Option 2 by value on #dropdown
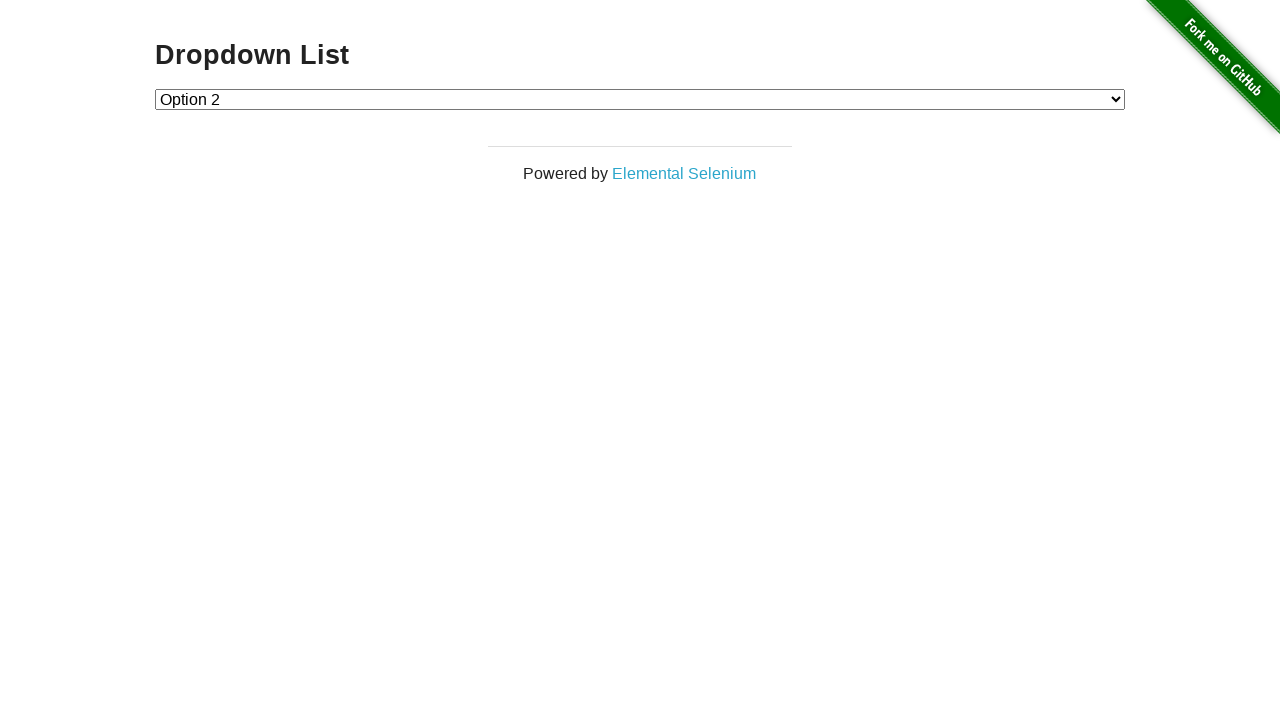

Selected Option 1 by visible text on #dropdown
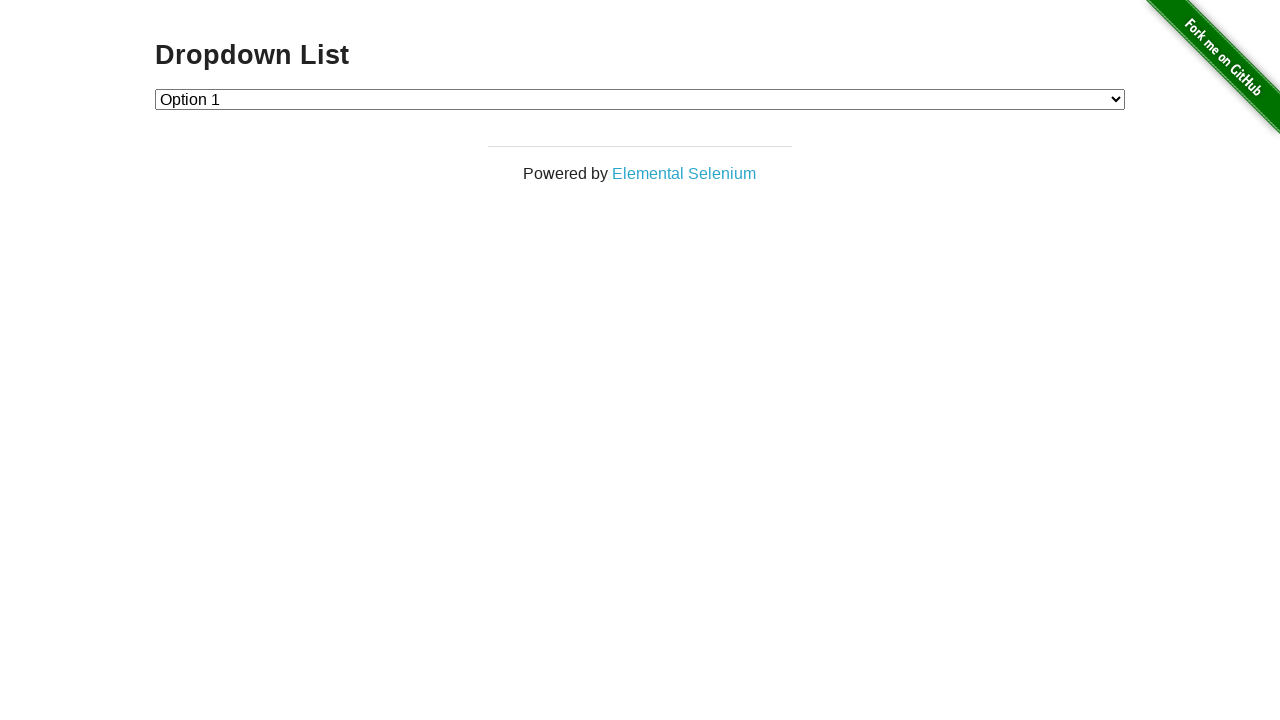

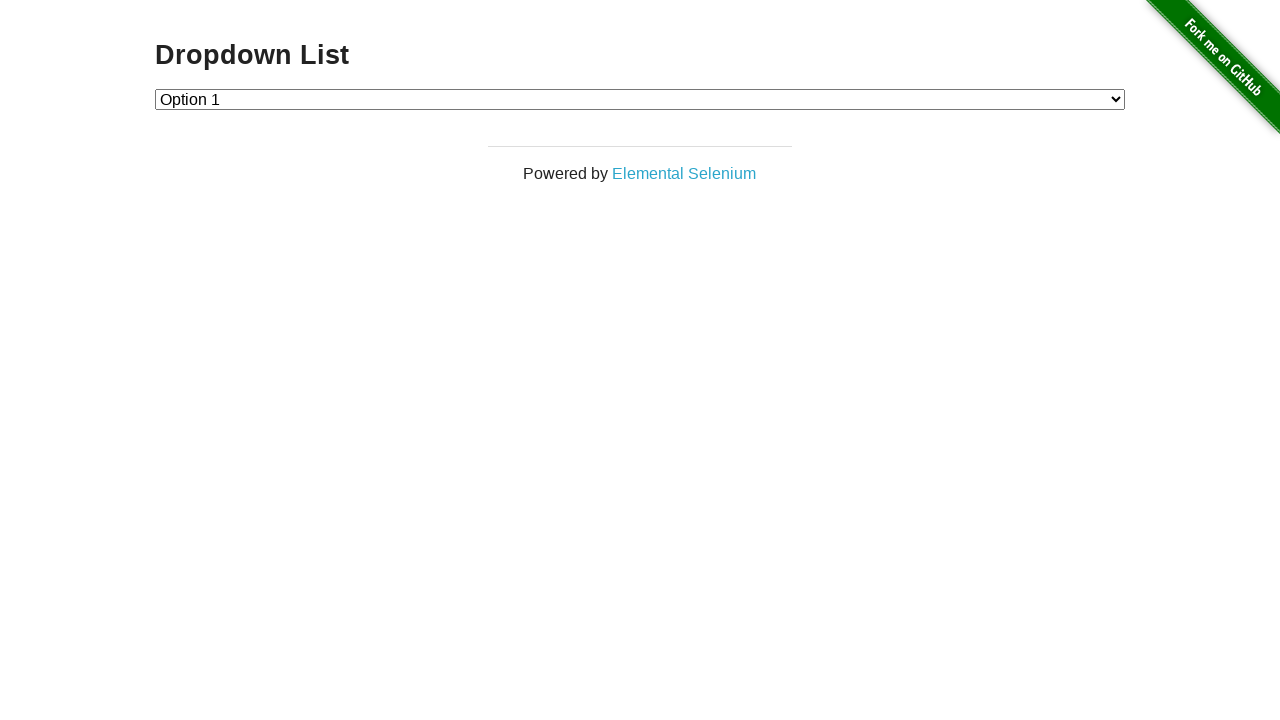